Tests file download functionality by clicking on a PNG file link to download it.

Starting URL: http://the-internet.herokuapp.com/download

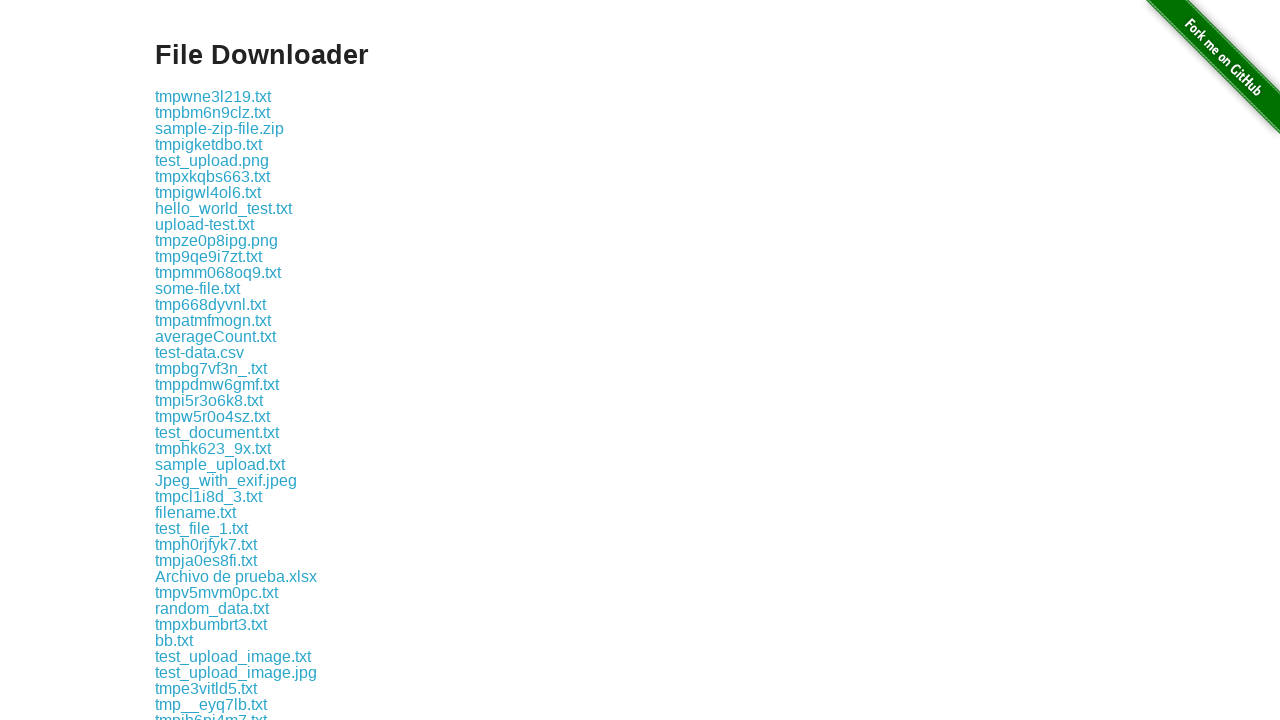

Waited for download links to load on the page
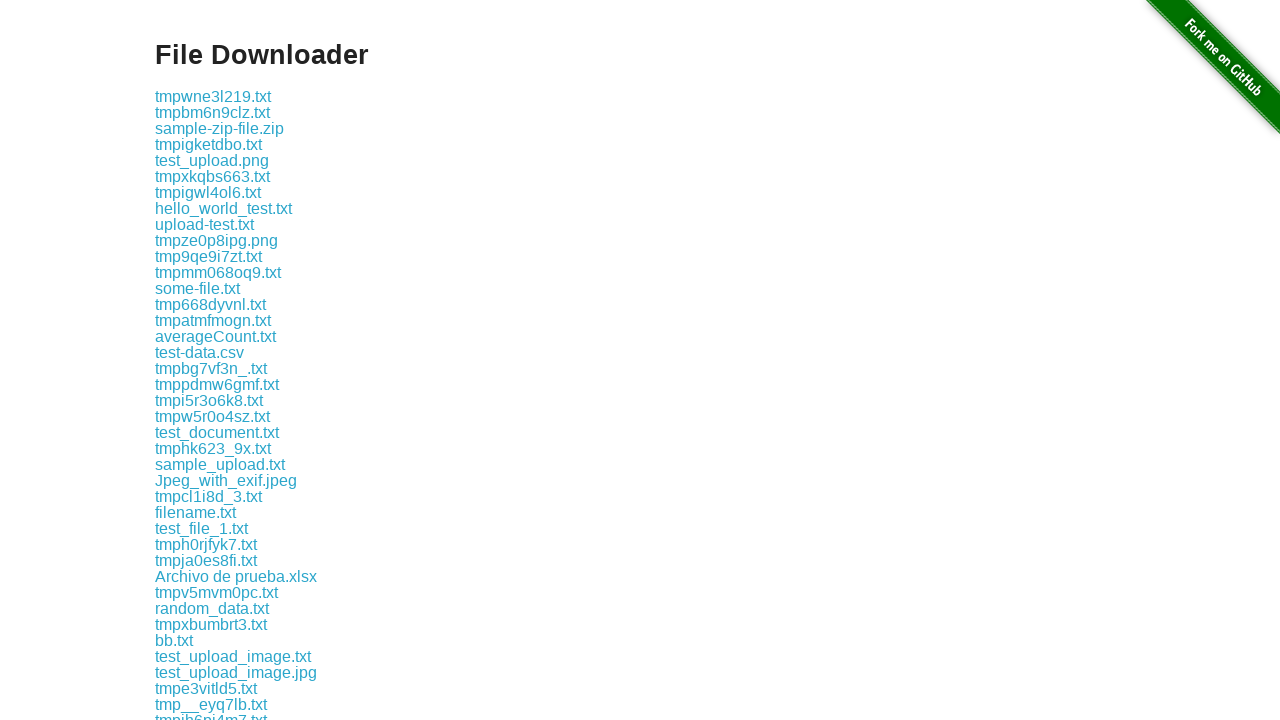

Clicked on PNG file link to initiate download at (212, 160) on a[href$='.png']
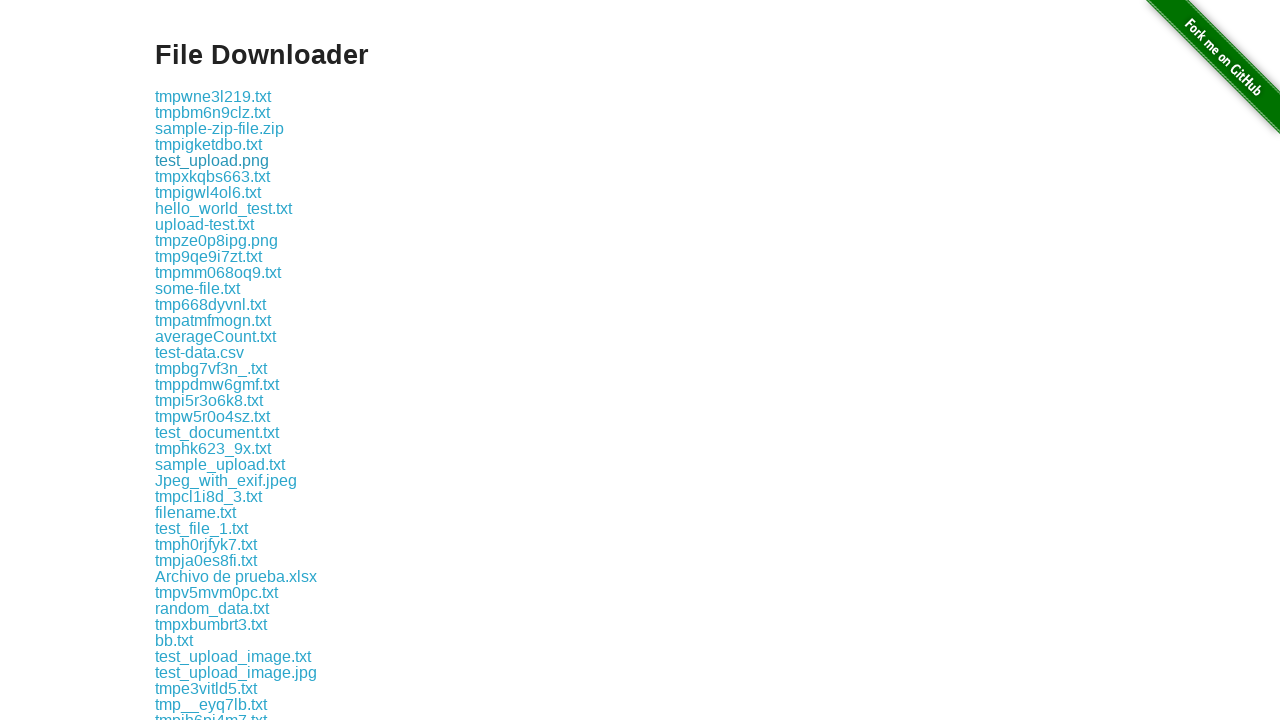

PNG file download completed successfully
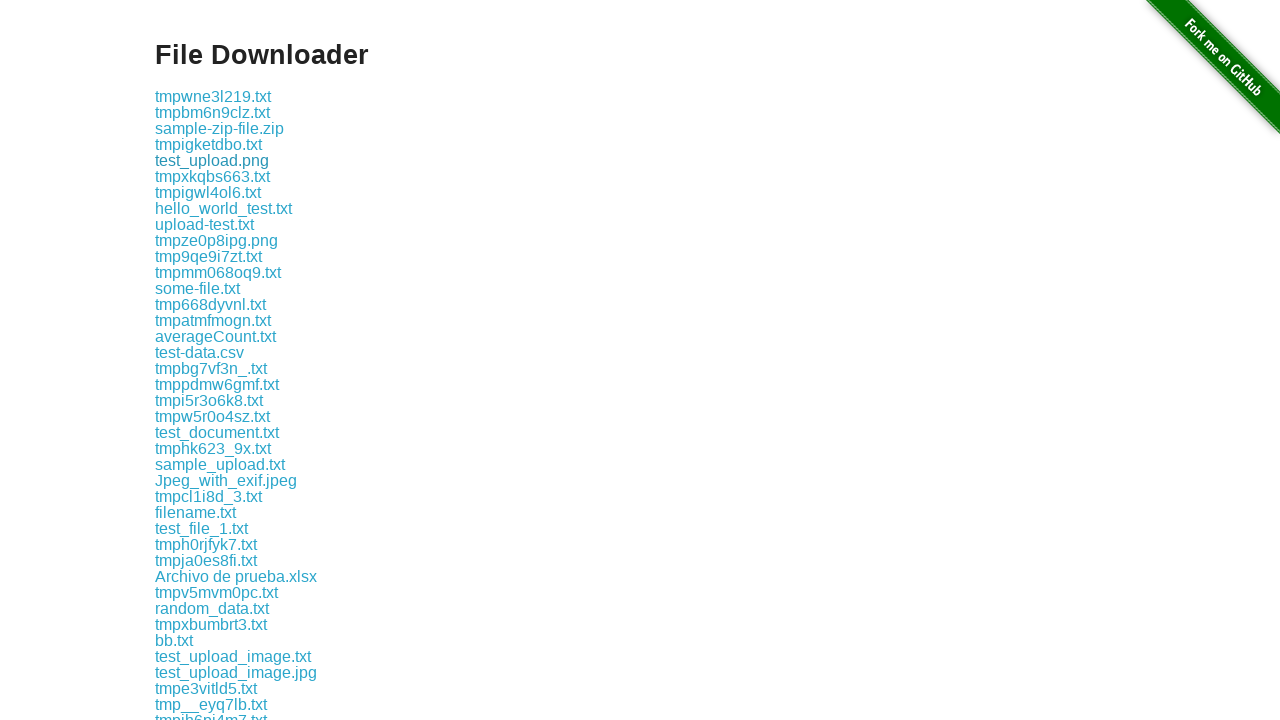

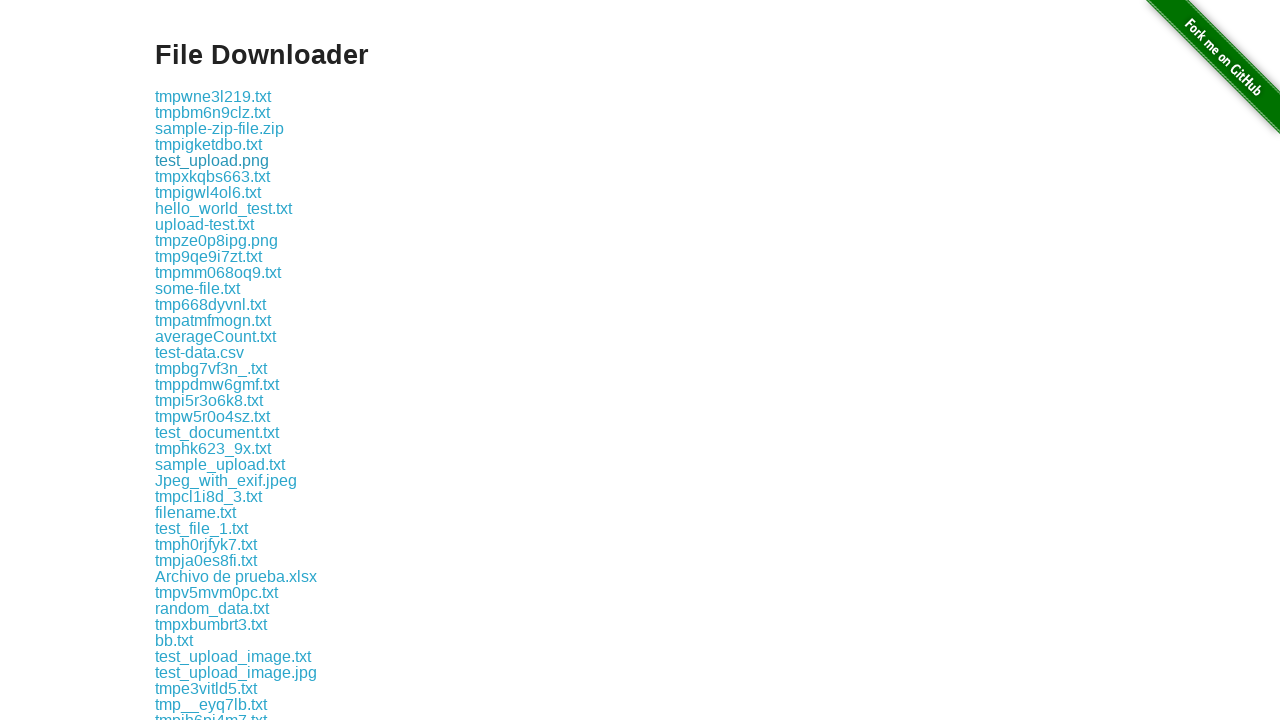